Tests passenger selection dropdown by opening the dropdown, incrementing adult count multiple times, and closing the dropdown

Starting URL: https://rahulshettyacademy.com/dropdownsPractise/

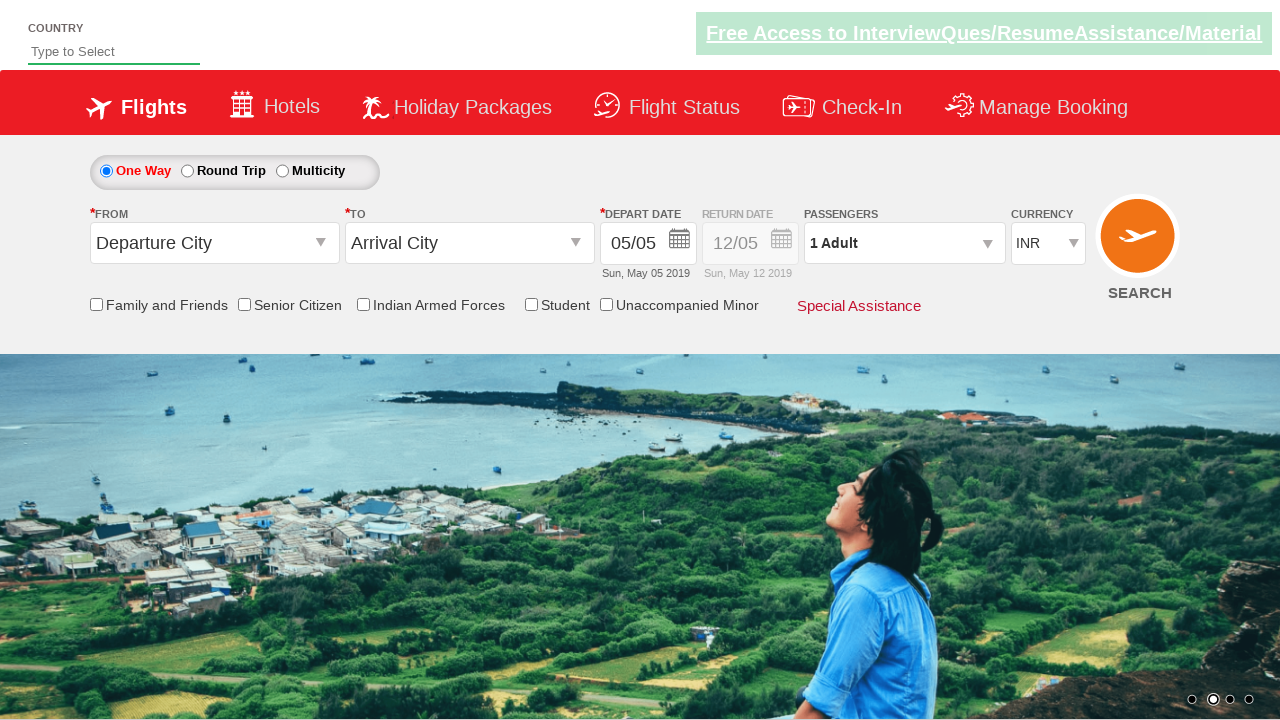

Clicked passenger info dropdown to open it at (904, 243) on #divpaxinfo
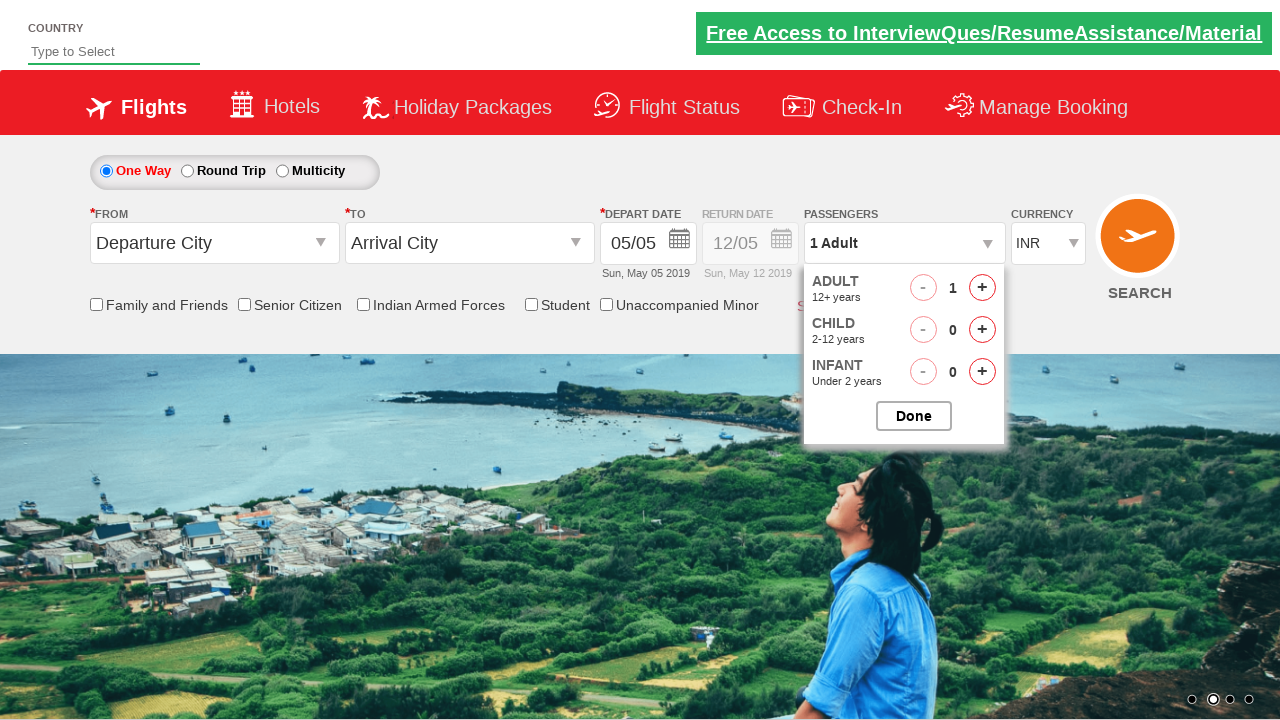

Waited 1 second for dropdown to be ready
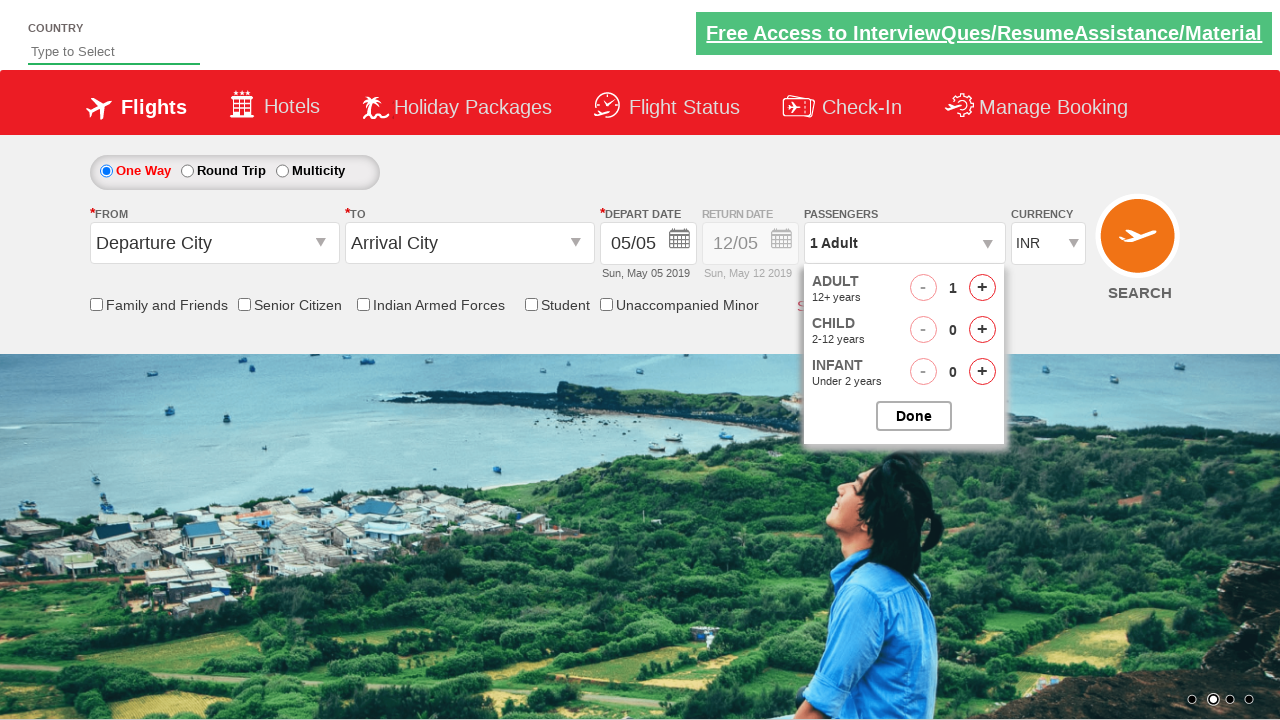

Clicked increment adult button (iteration 1/3) at (982, 288) on #hrefIncAdt
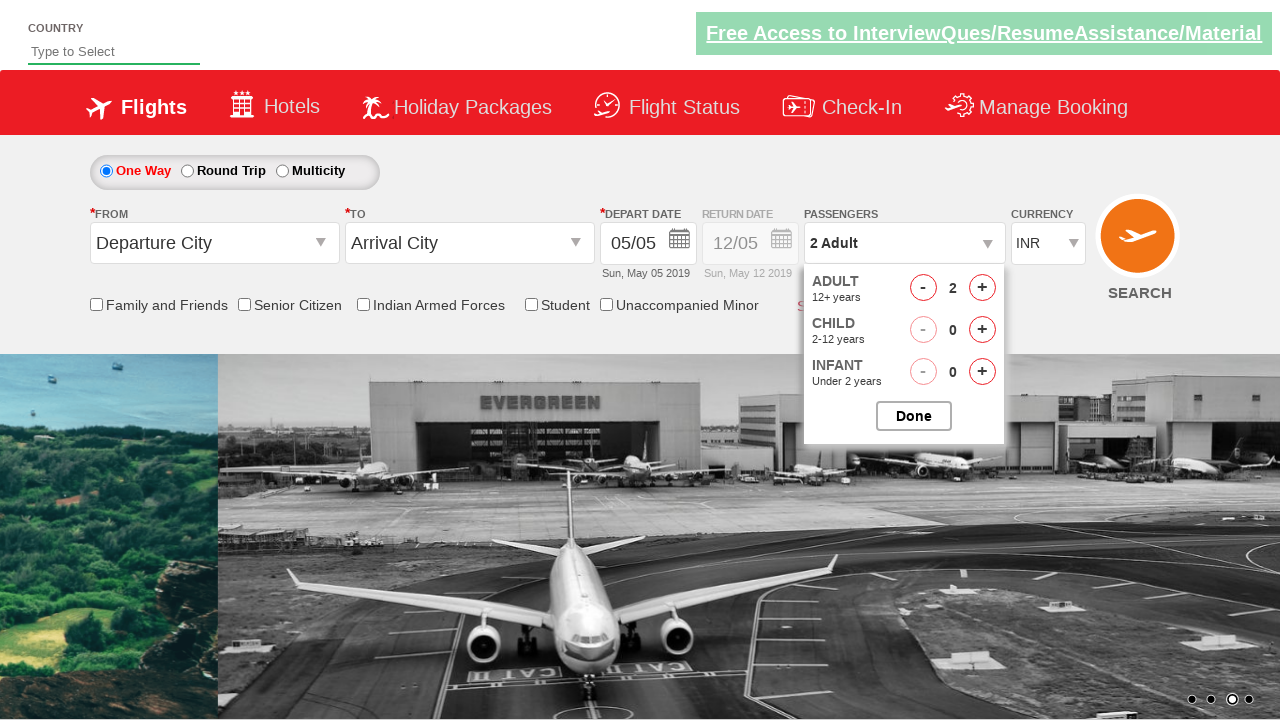

Clicked increment adult button (iteration 2/3) at (982, 288) on #hrefIncAdt
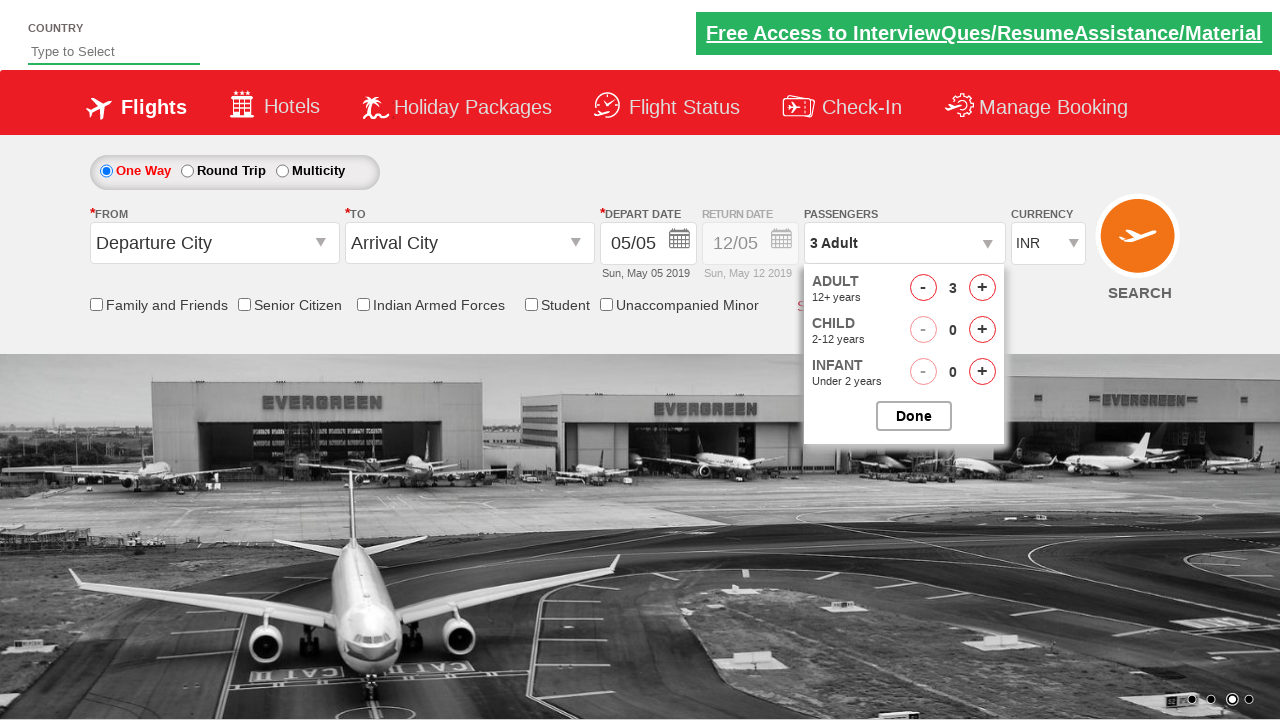

Clicked increment adult button (iteration 3/3) at (982, 288) on #hrefIncAdt
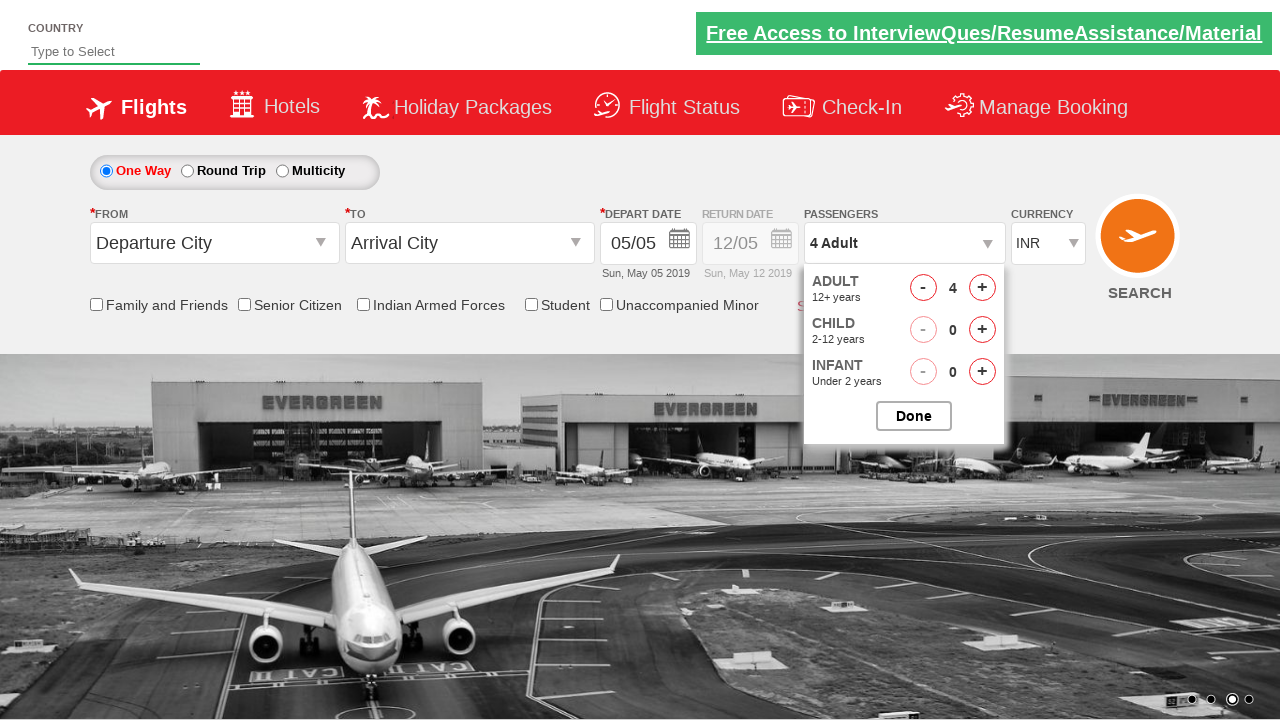

Clicked to close the passenger options dropdown at (914, 416) on #btnclosepaxoption
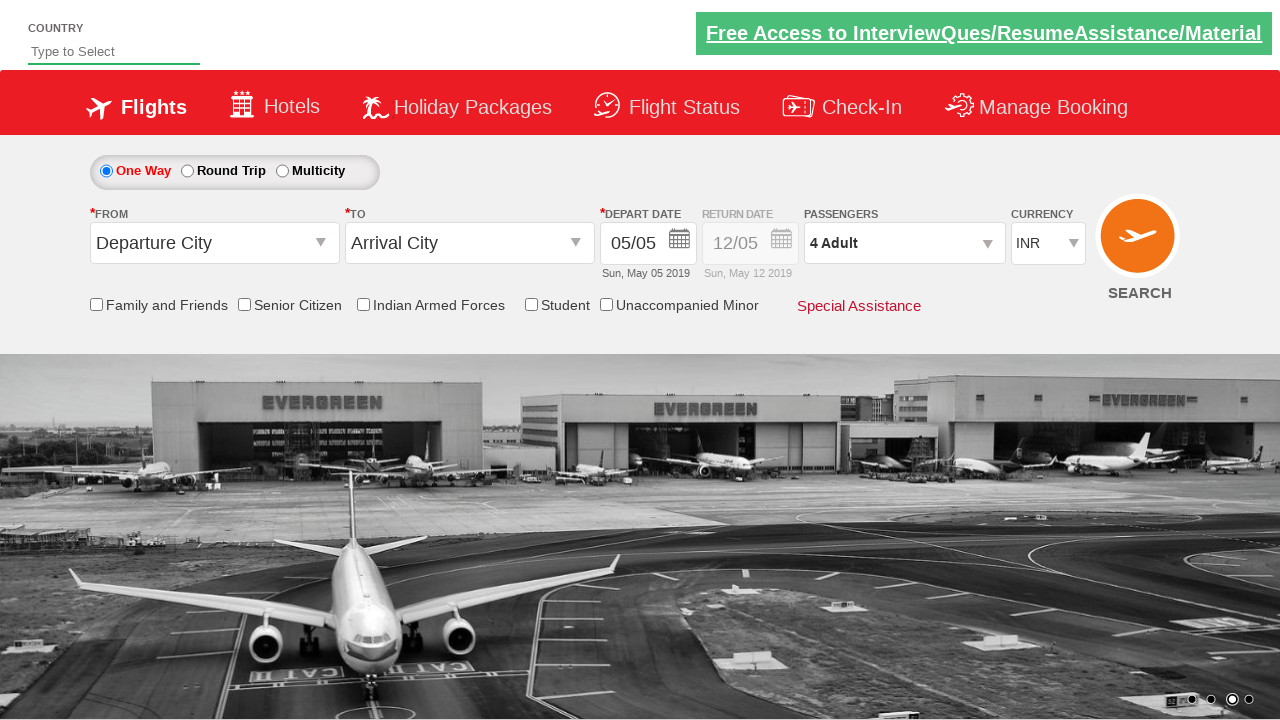

Verified passenger count text is '4 Adult'
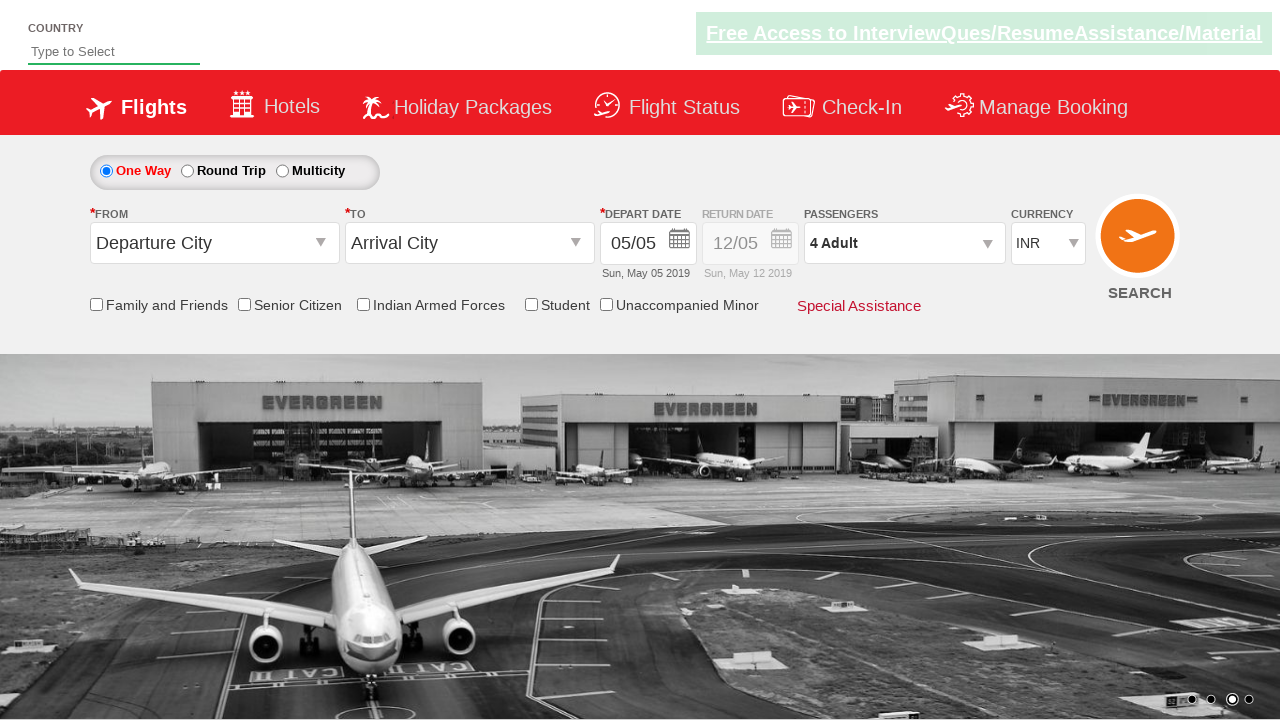

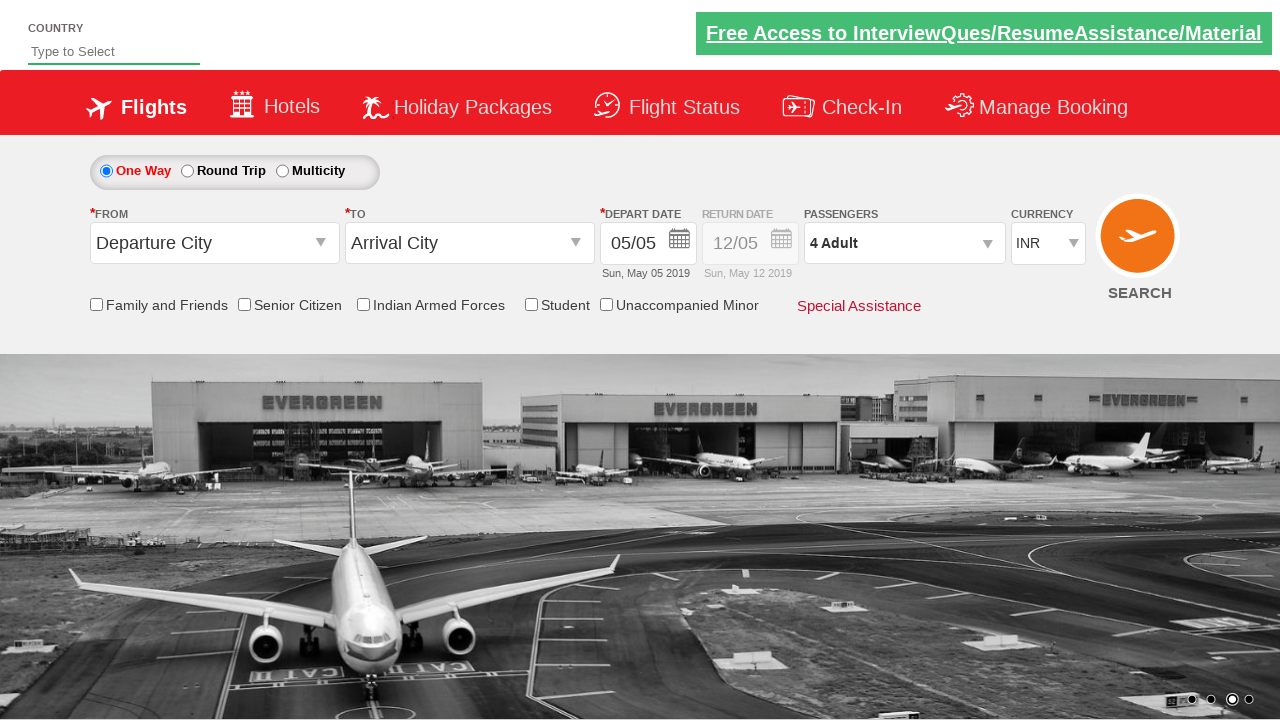